Tests drag-and-drop functionality by dragging an element to the first droppable zone

Starting URL: https://v1.training-support.net/selenium/drag-drop

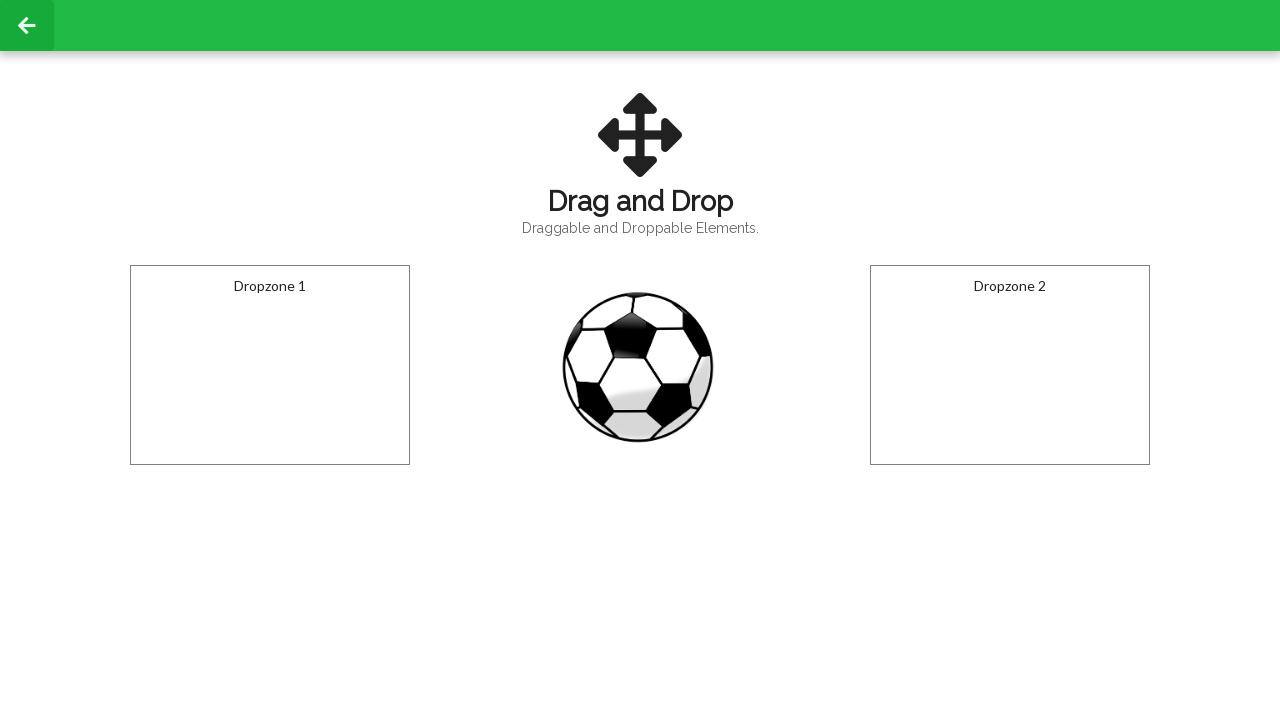

Navigated to drag-and-drop training page
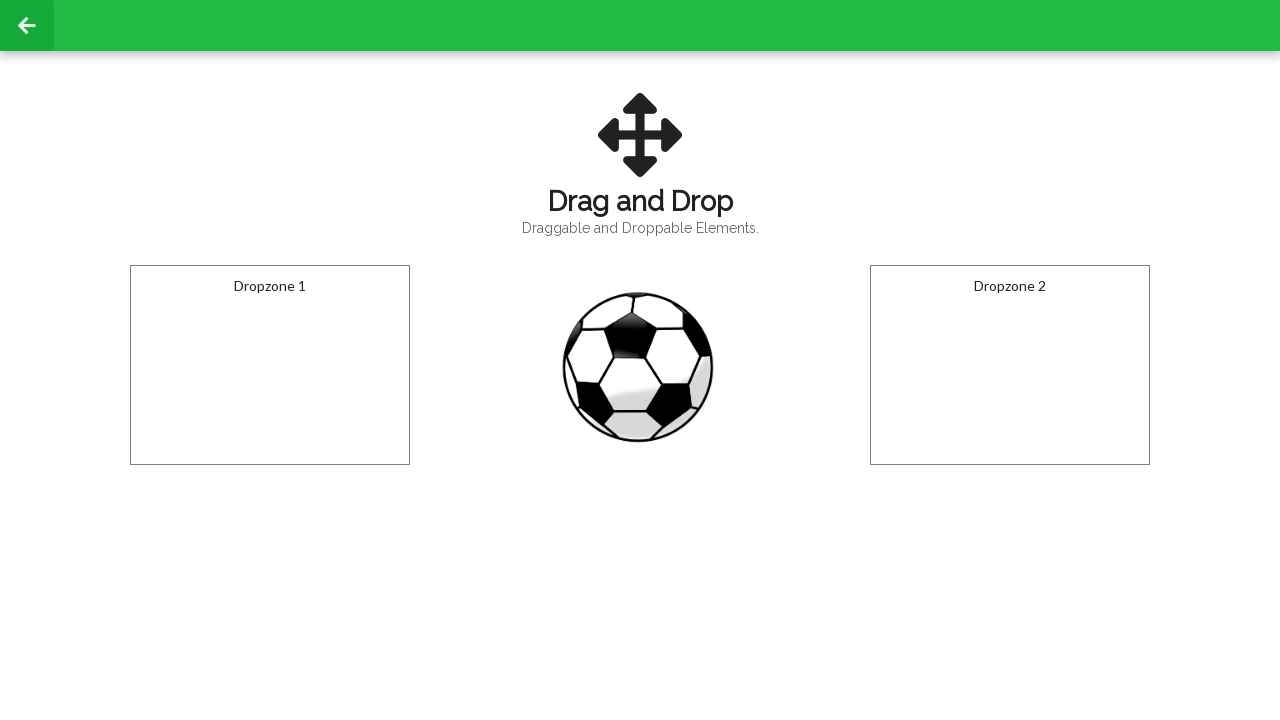

Dragged element to first droppable zone at (270, 365)
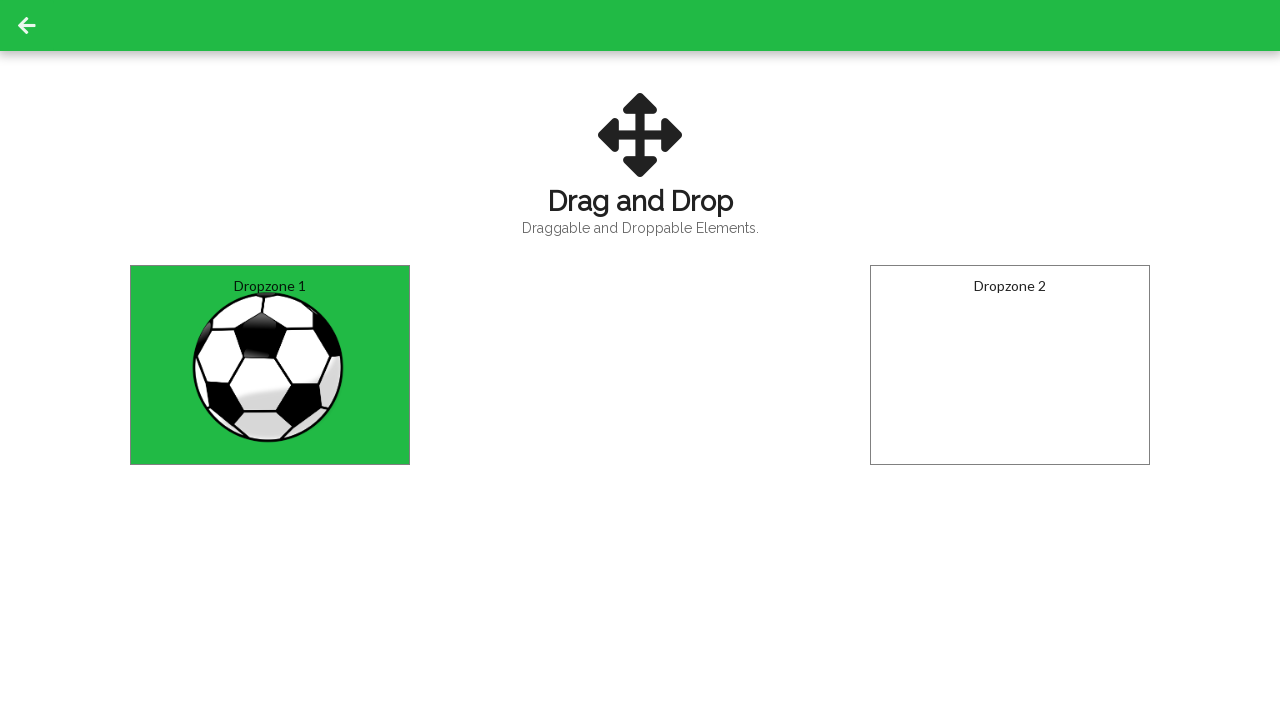

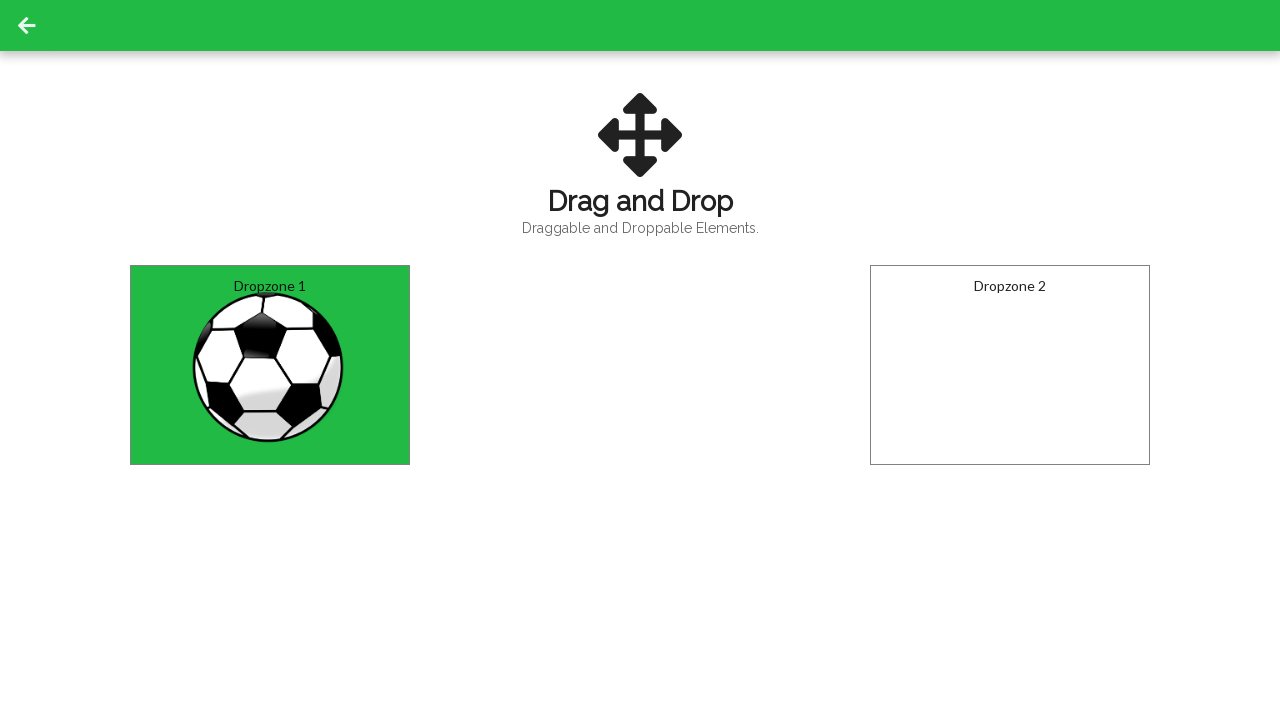